Tests keyboard key press functionality by sending Space and Left Arrow keys to an element and verifying the displayed result text matches the expected key press.

Starting URL: http://the-internet.herokuapp.com/key_presses

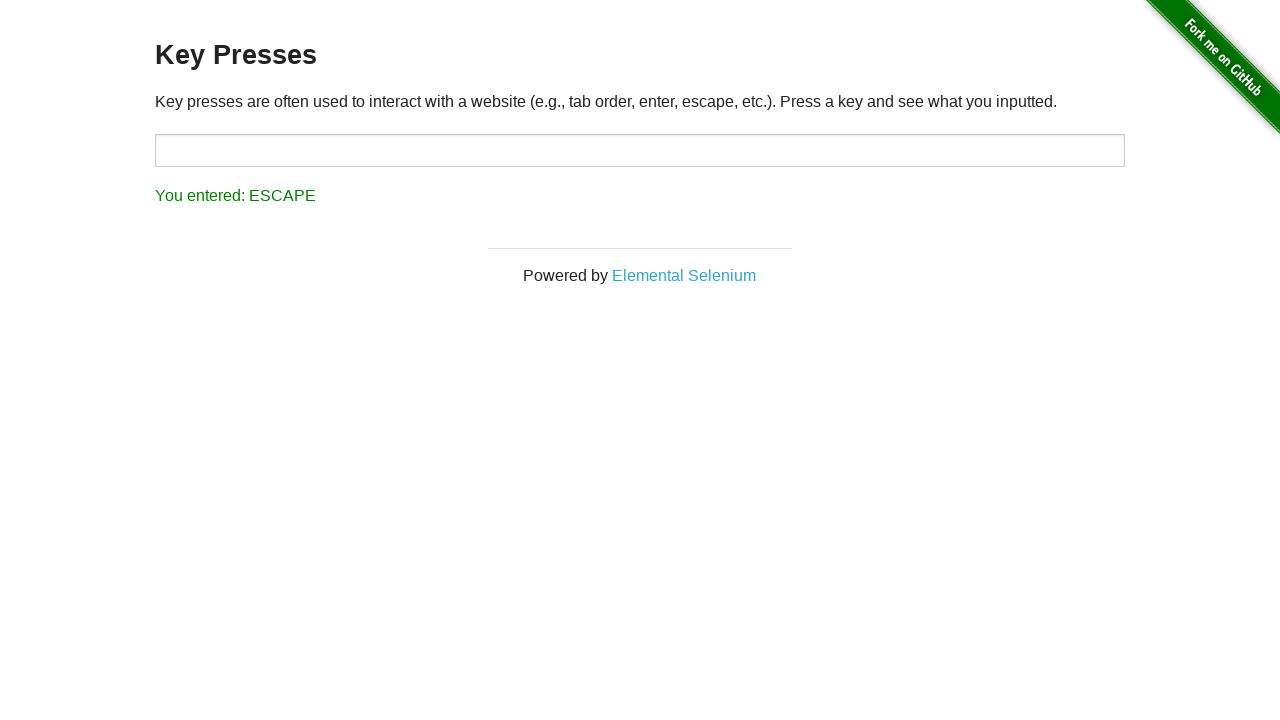

Pressed Space key on target element on #target
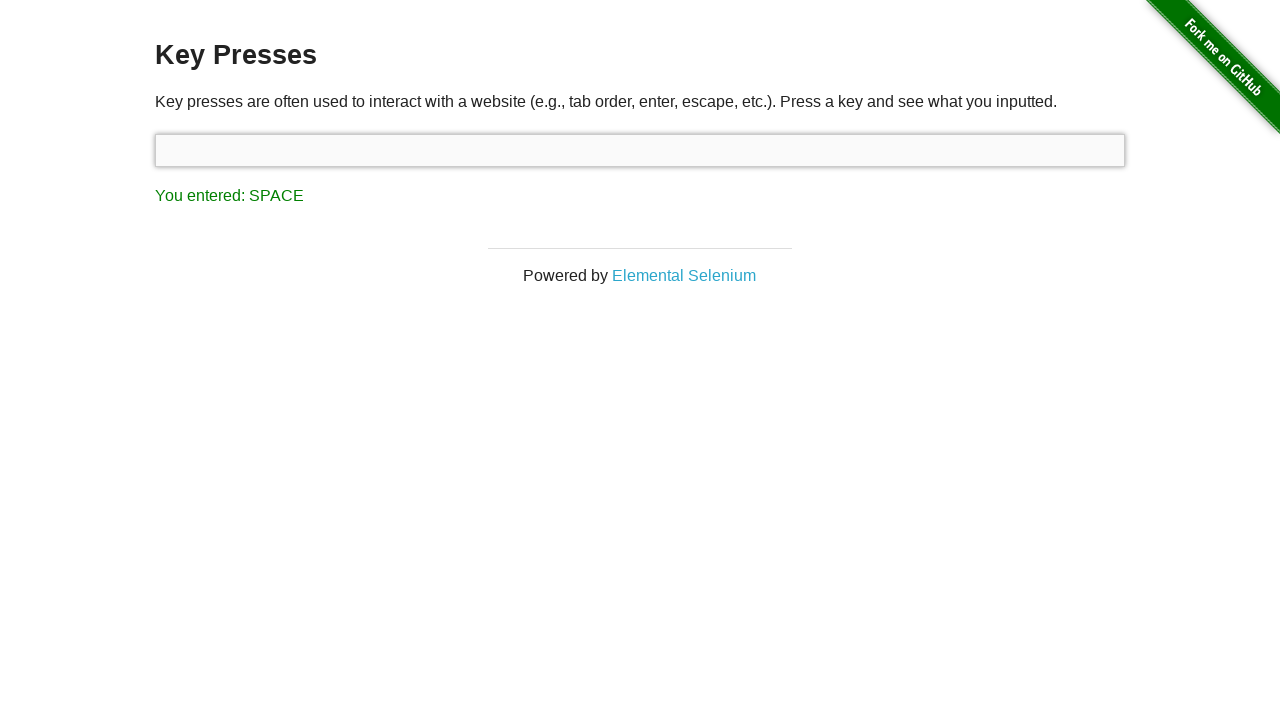

Retrieved result text after Space key press
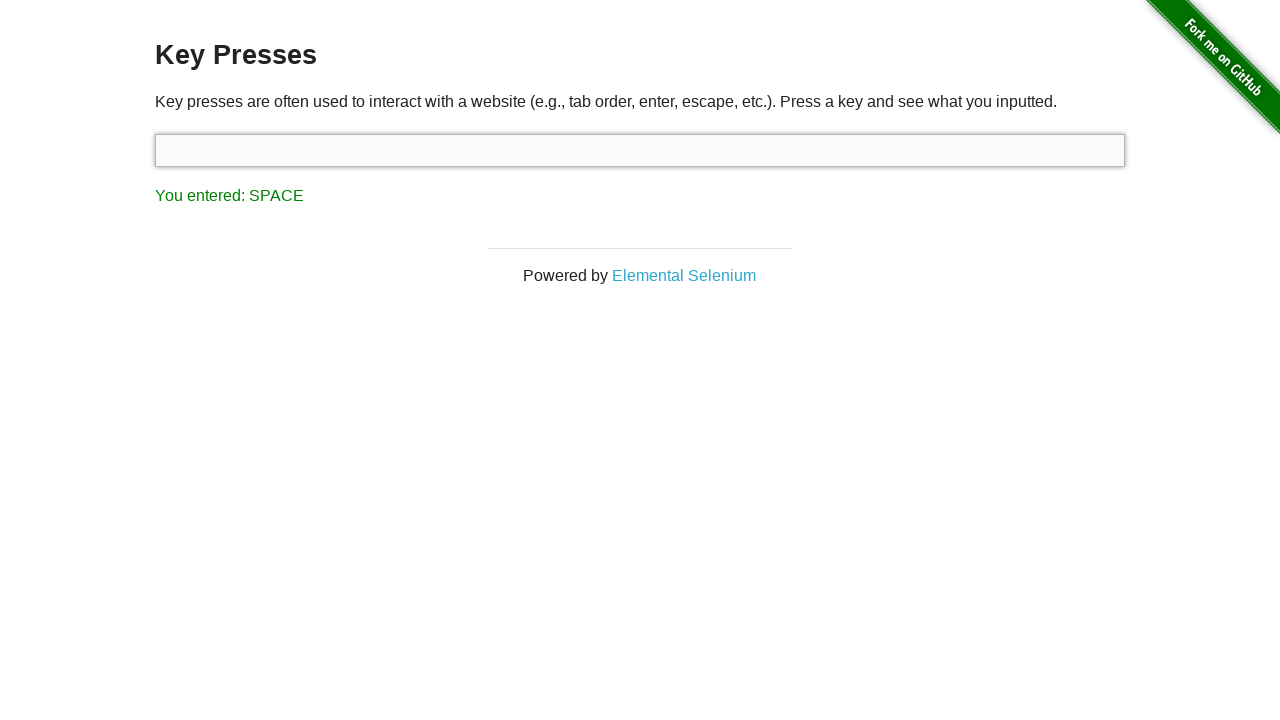

Verified result text matches expected Space key press
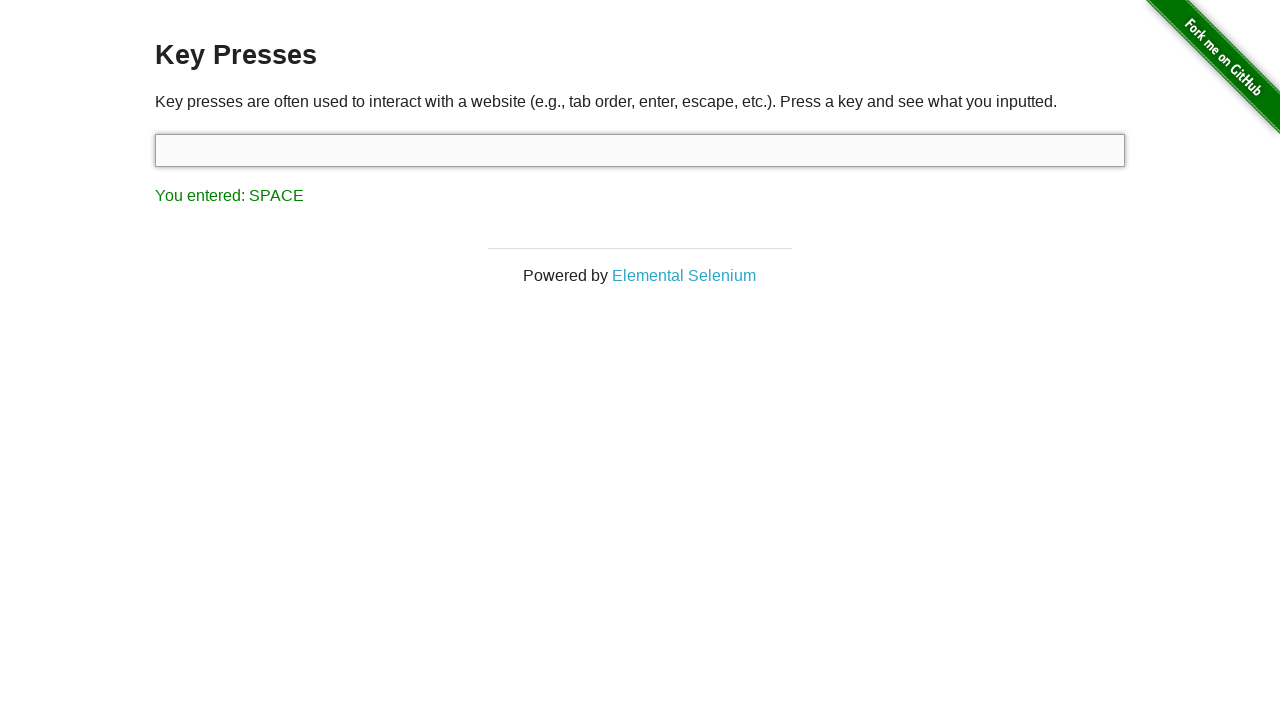

Pressed Left Arrow key
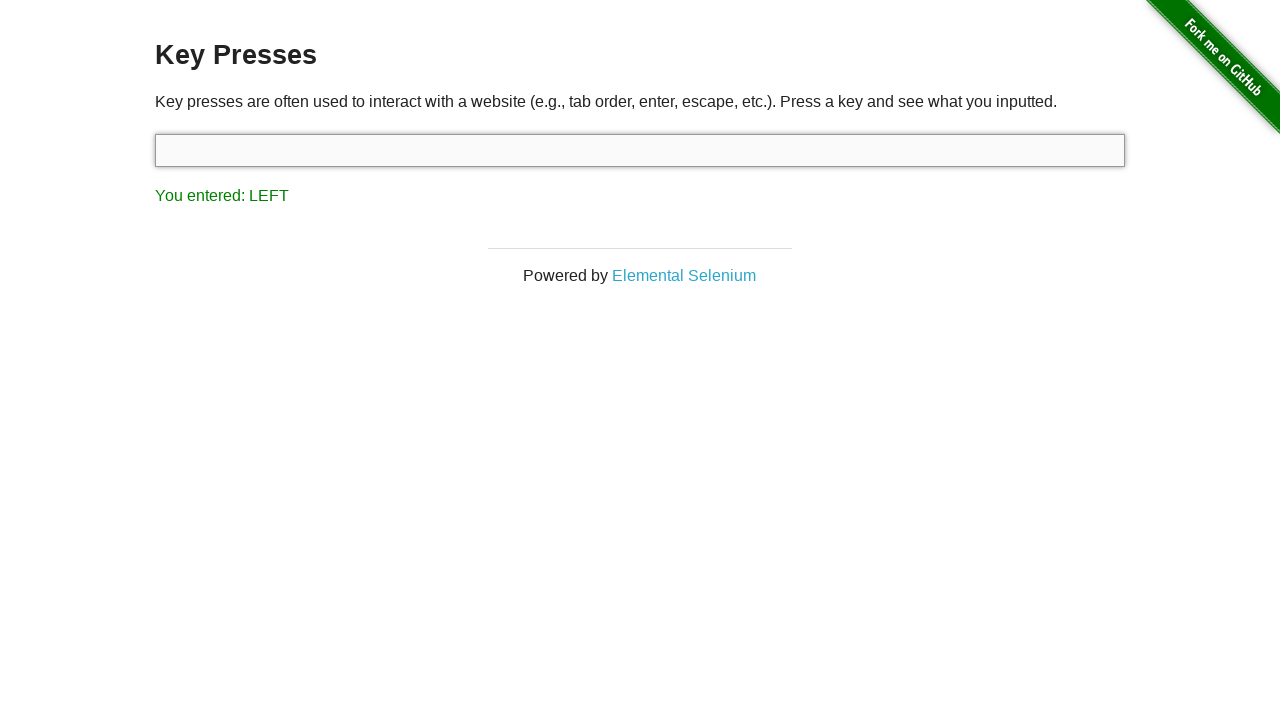

Retrieved result text after Left Arrow key press
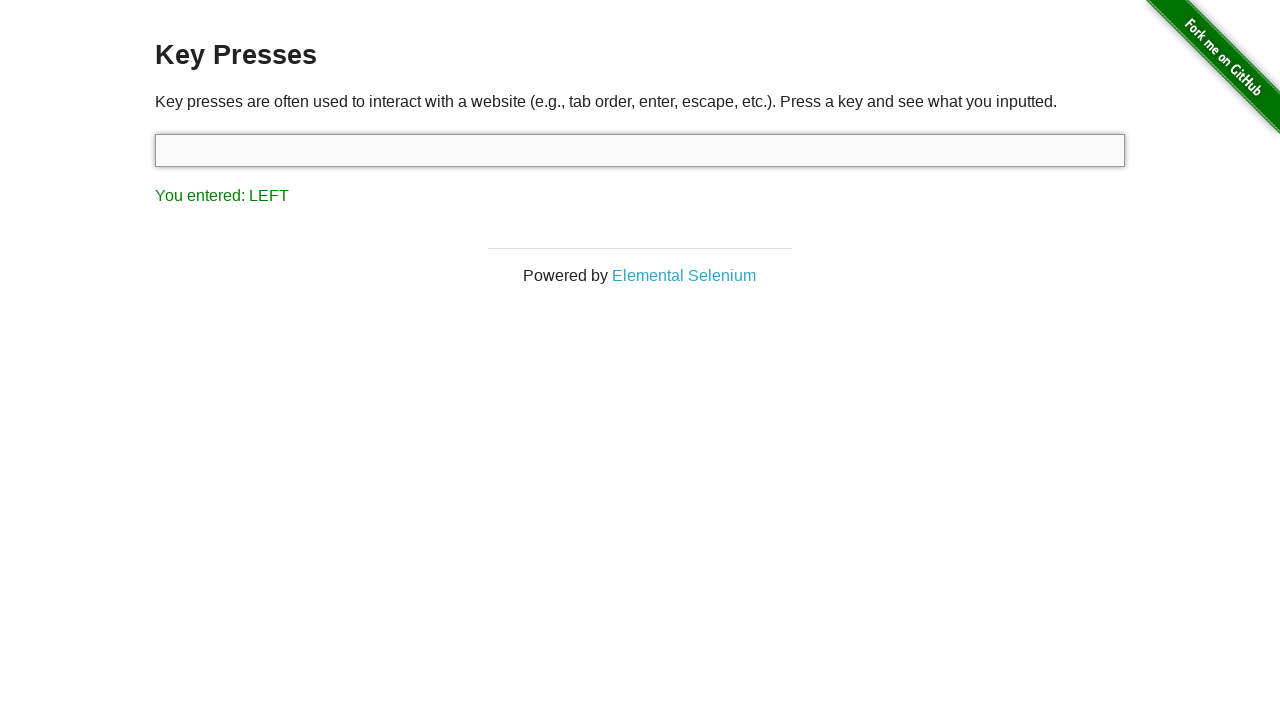

Verified result text matches expected Left Arrow key press
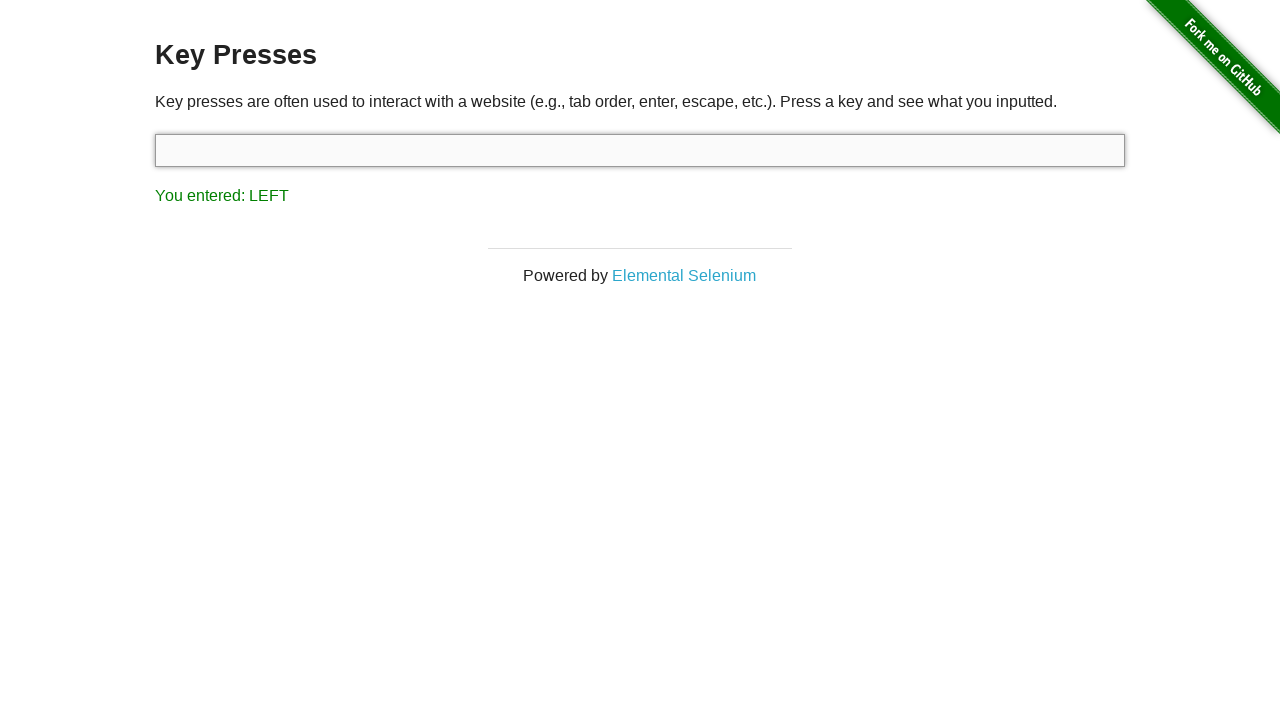

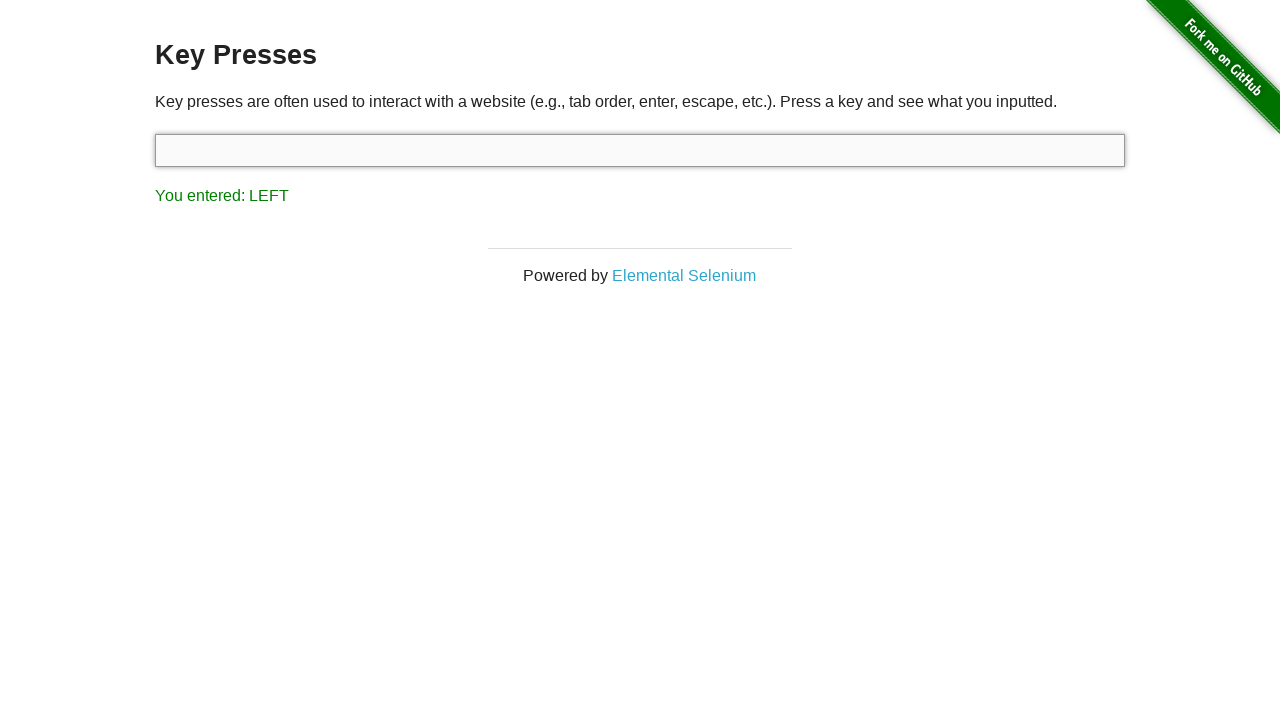